Navigates to WebdriverIO homepage and verifies the page title matches the expected value

Starting URL: https://webdriver.io

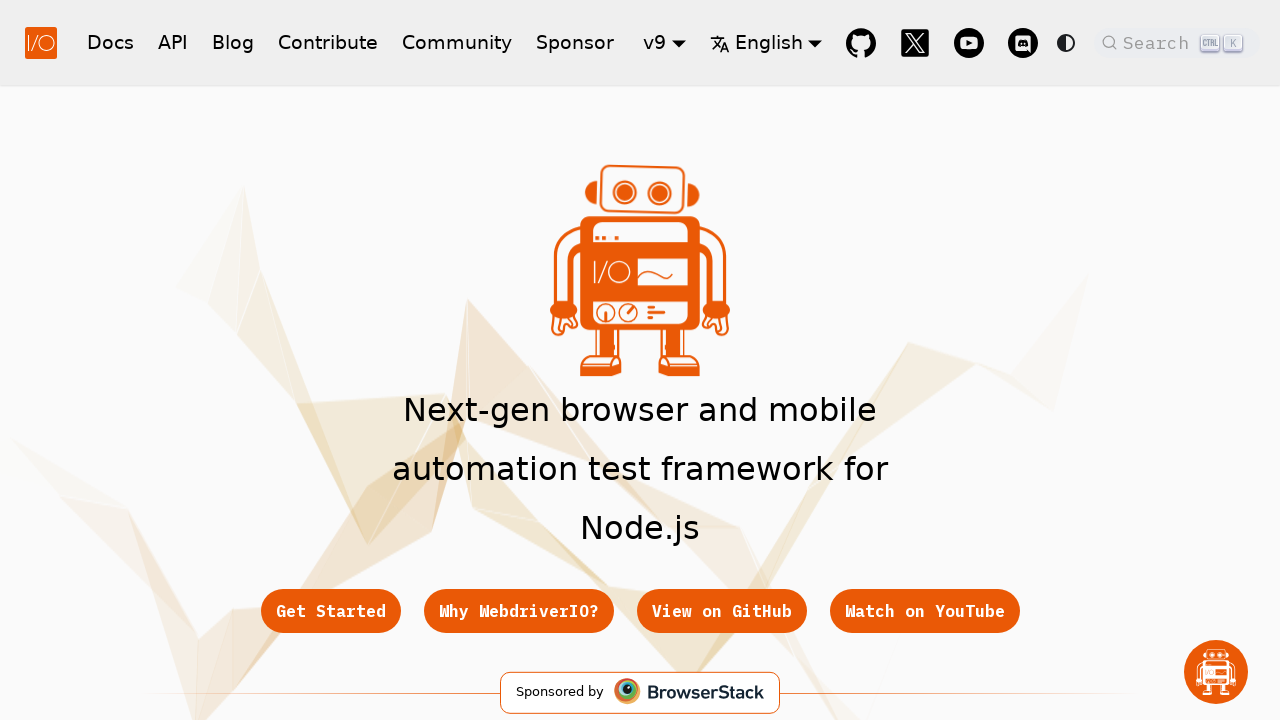

Waited for page to reach domcontentloaded state
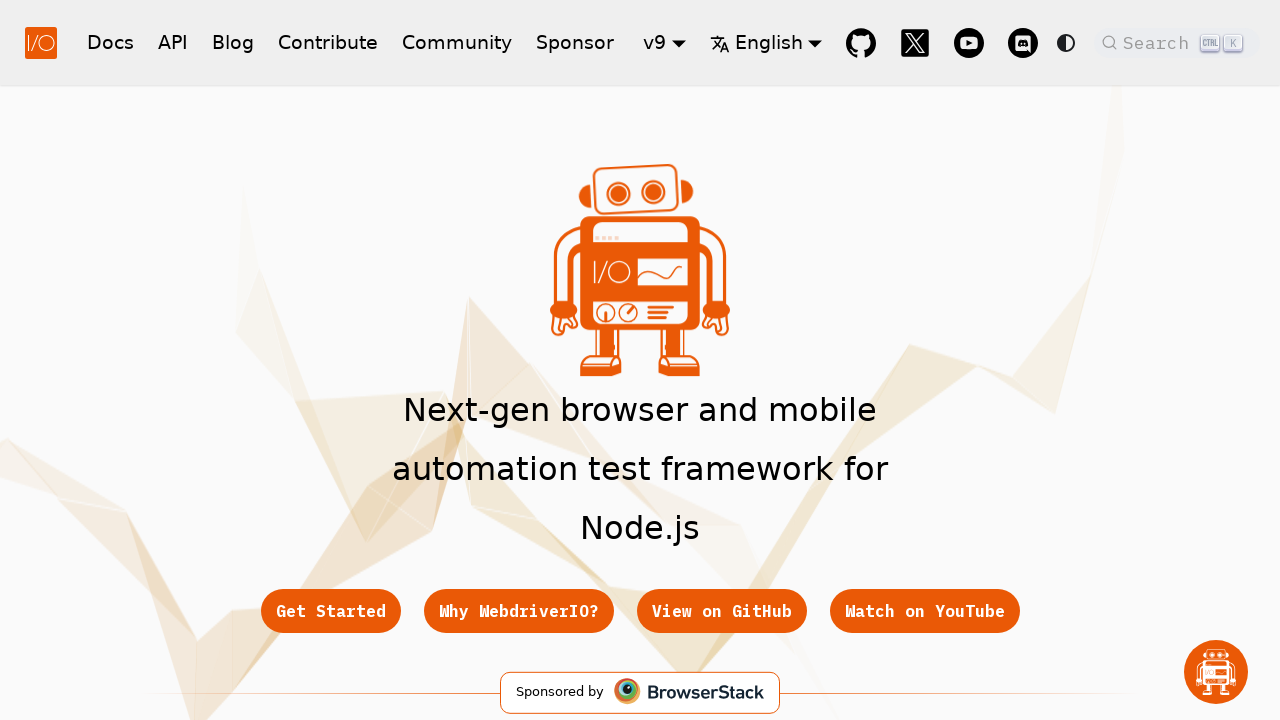

Verified page title contains 'WebdriverIO'
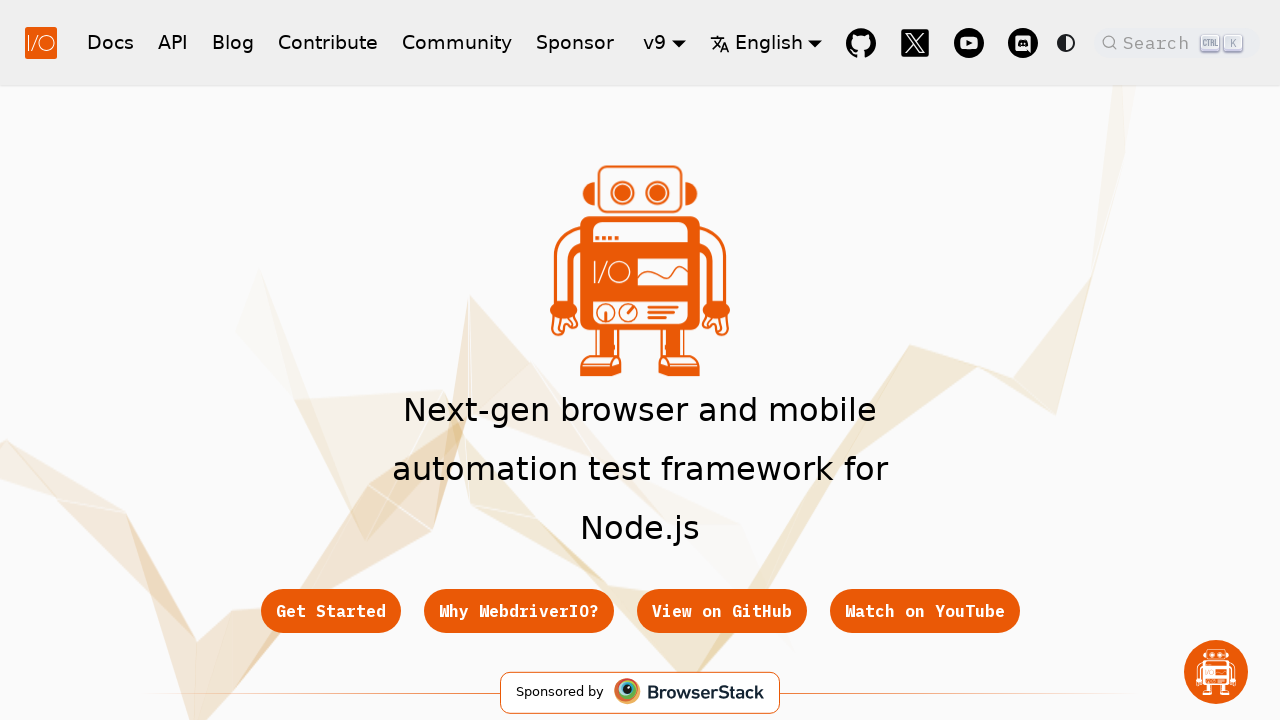

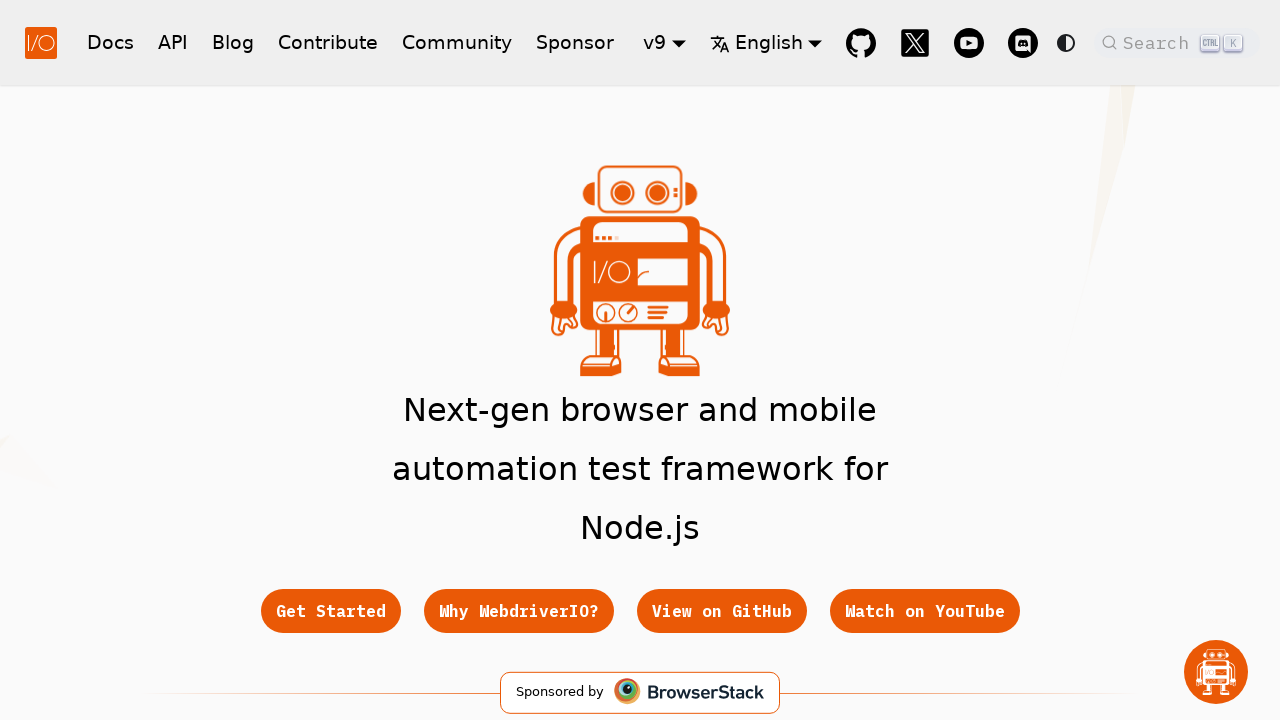